Tests browser navigation functionality by navigating to a URL, then using back and forward browser buttons

Starting URL: https://www.tesco.com/

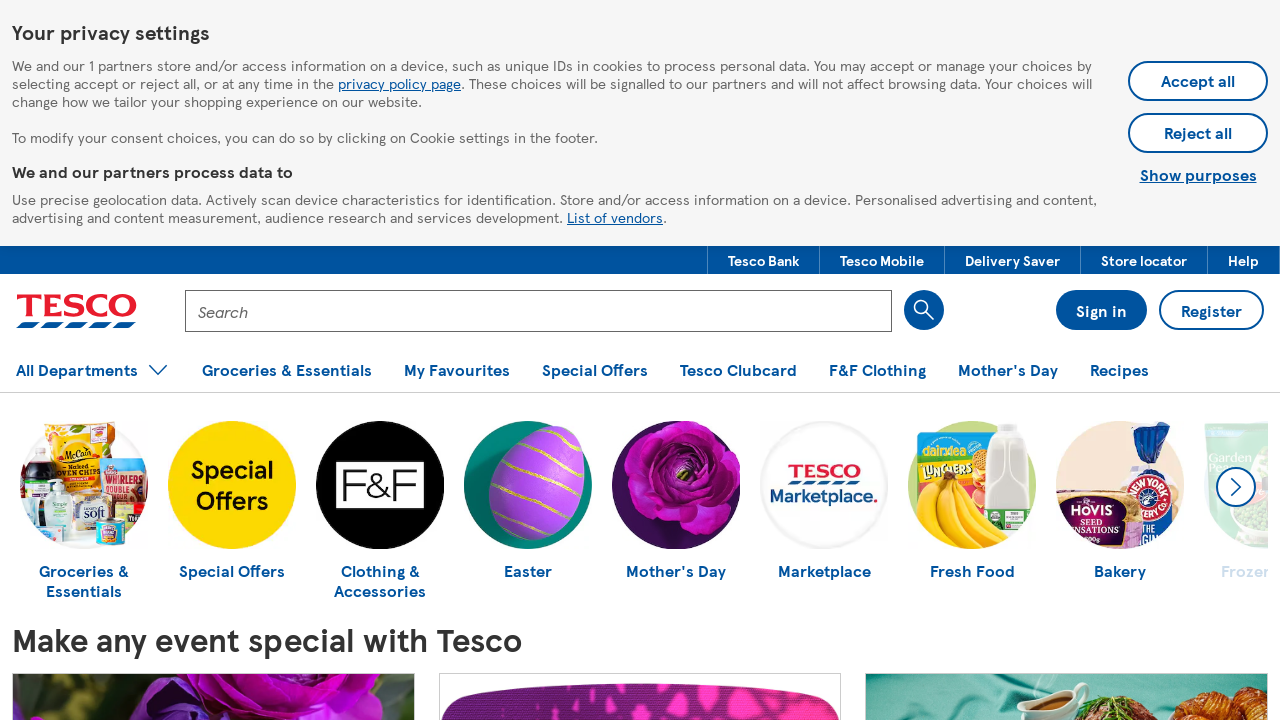

Navigated to Tesco account page at https://secure.tesco.com/account/en-G
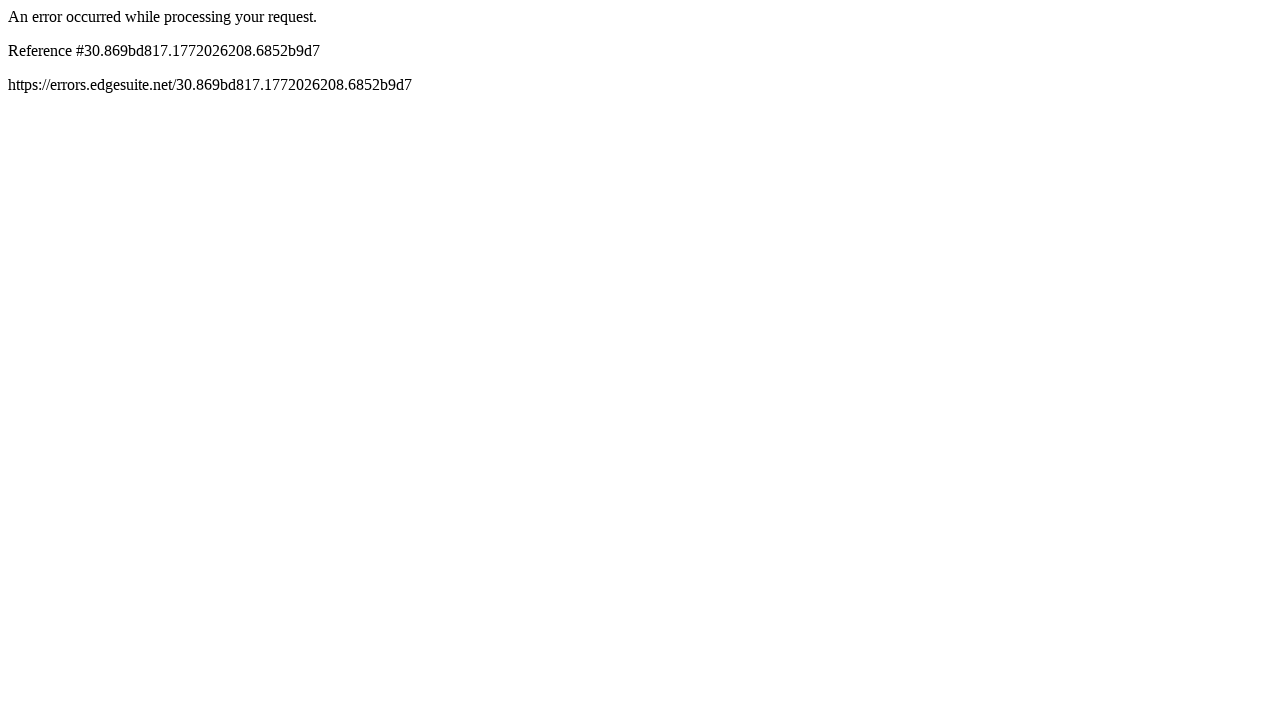

Navigated back using browser back button
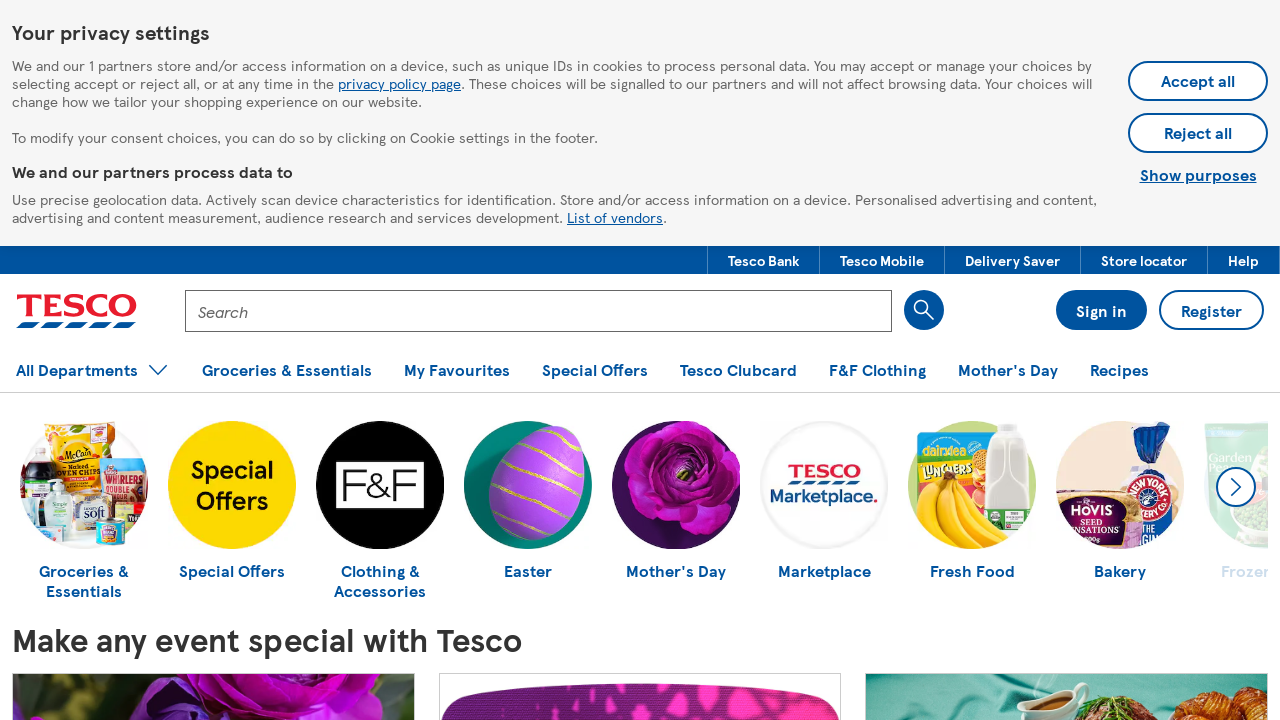

Navigated forward using browser forward button
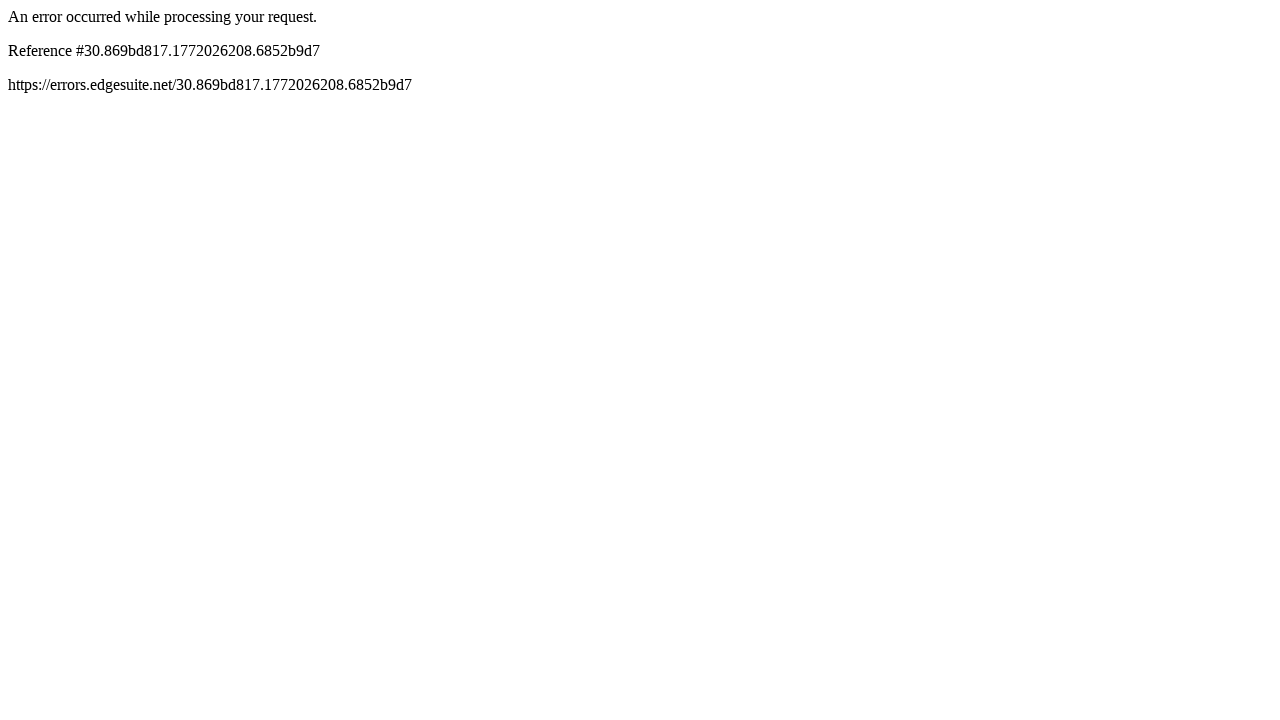

Retrieved current URL for verification
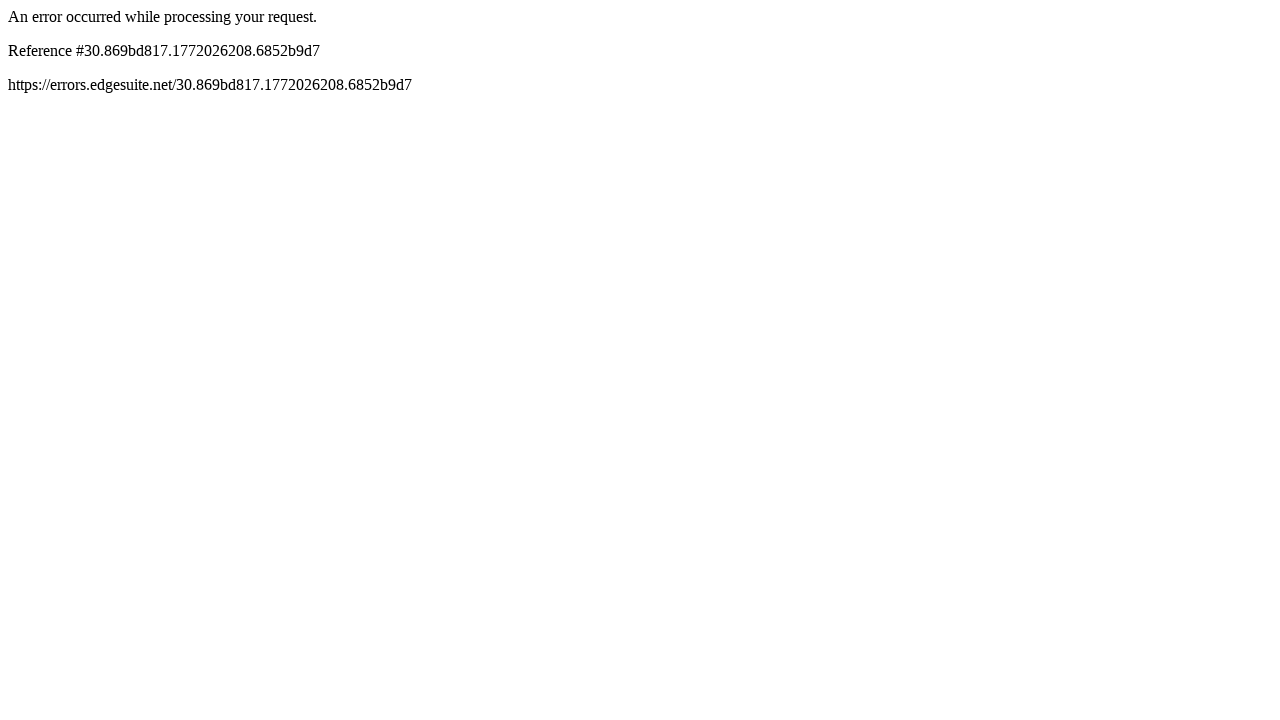

Verified that current URL contains 'secure.tesco.com/account'
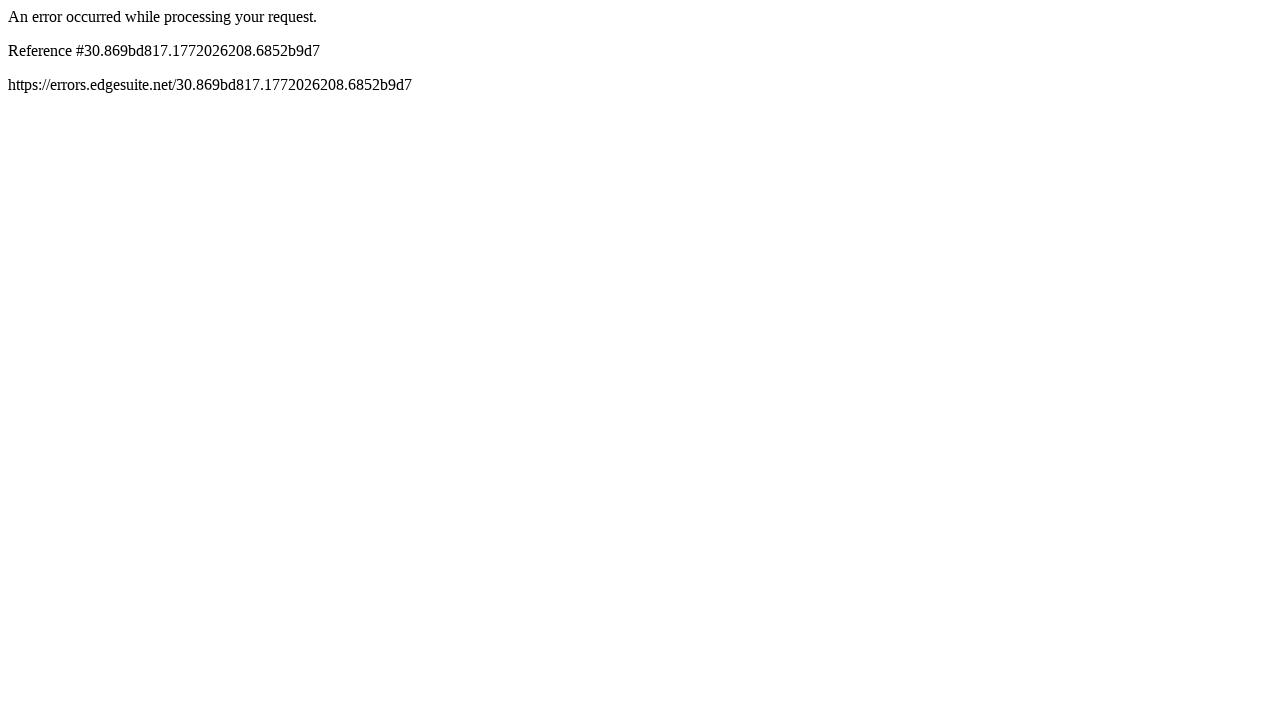

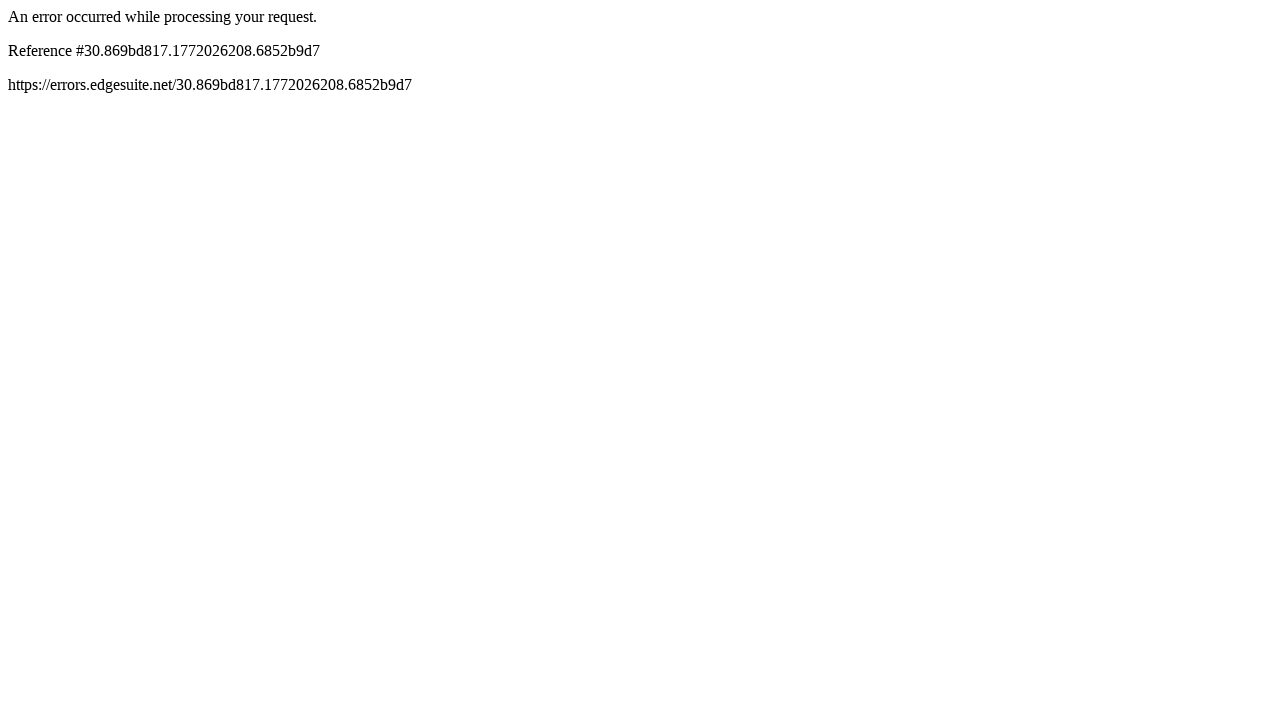